Opens a website, then opens a new tab and navigates to a different website, demonstrating tab switching functionality

Starting URL: https://www.heromotocorp.com/en-in.html

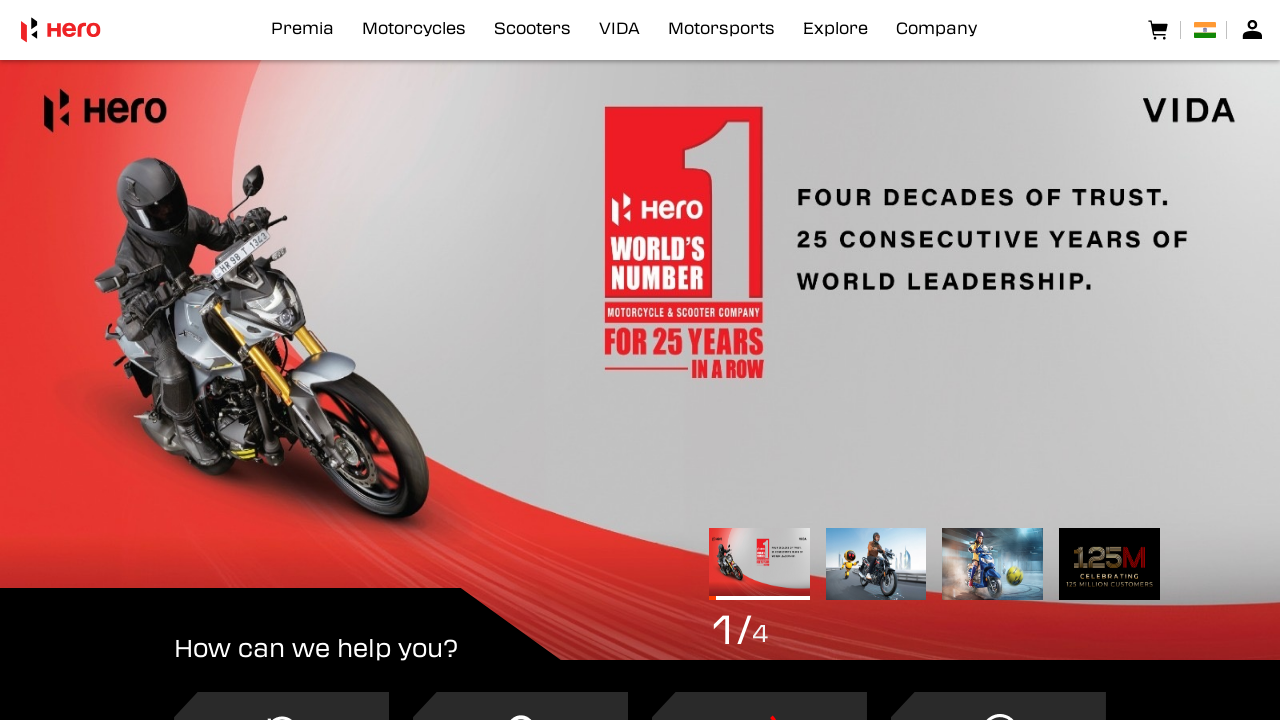

Retrieved title of first tab (Hero MotoCorp website)
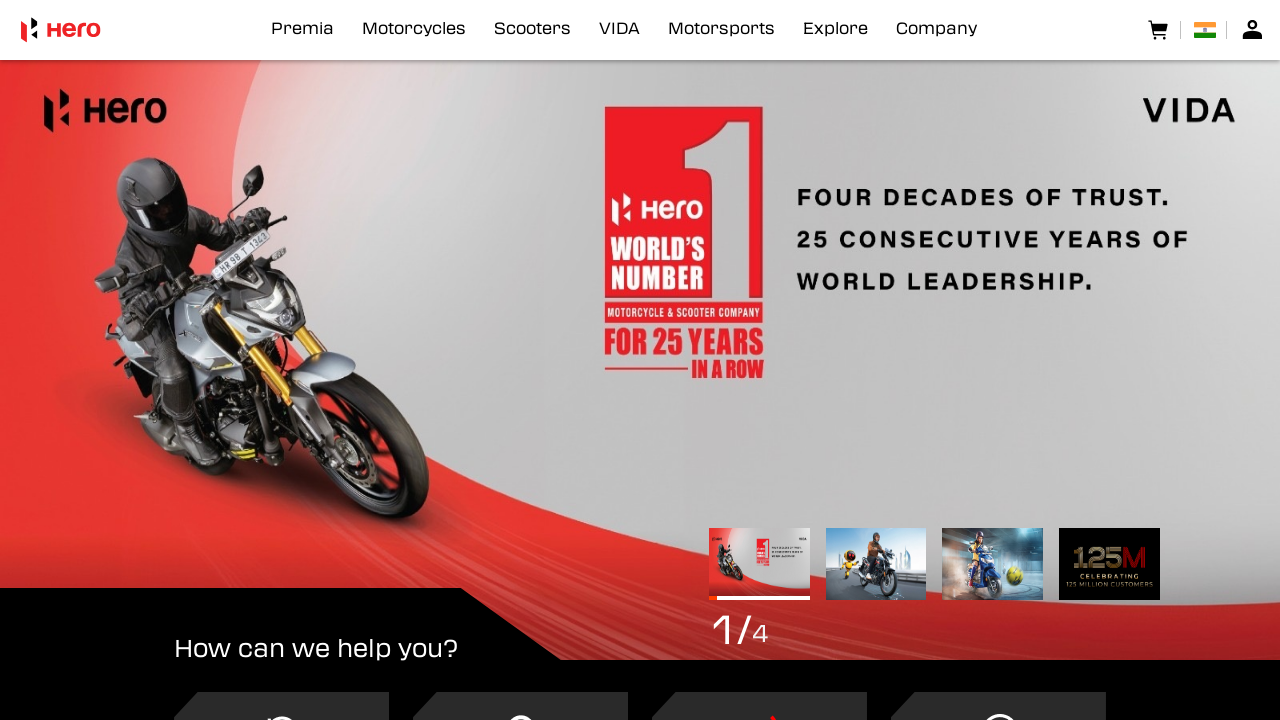

Opened a new tab
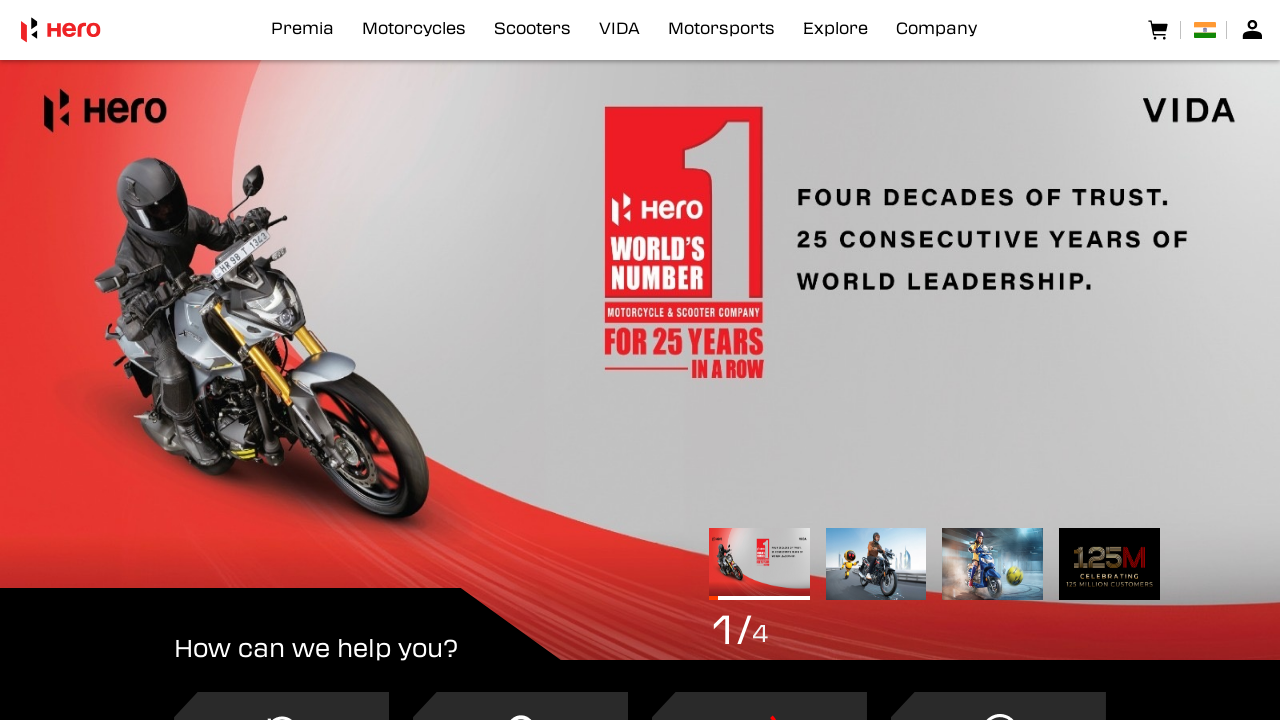

Navigated new tab to EaseMyTrip website
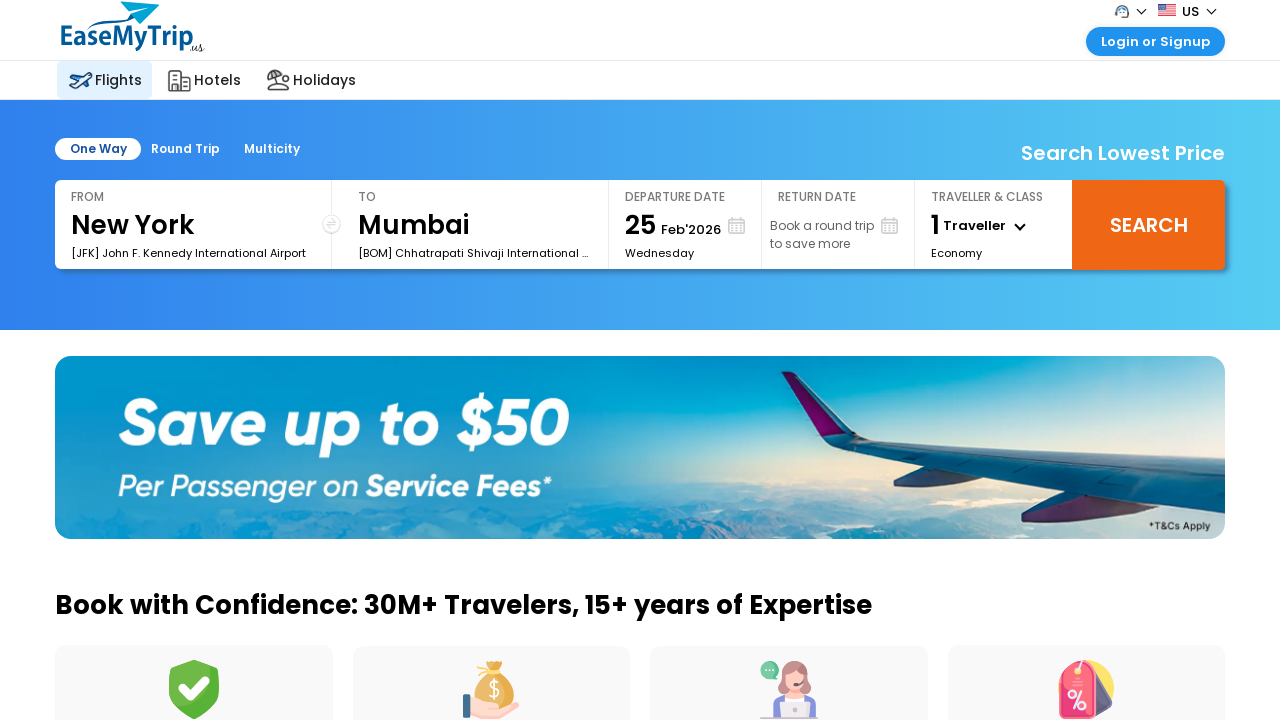

Retrieved title of second tab (EaseMyTrip website)
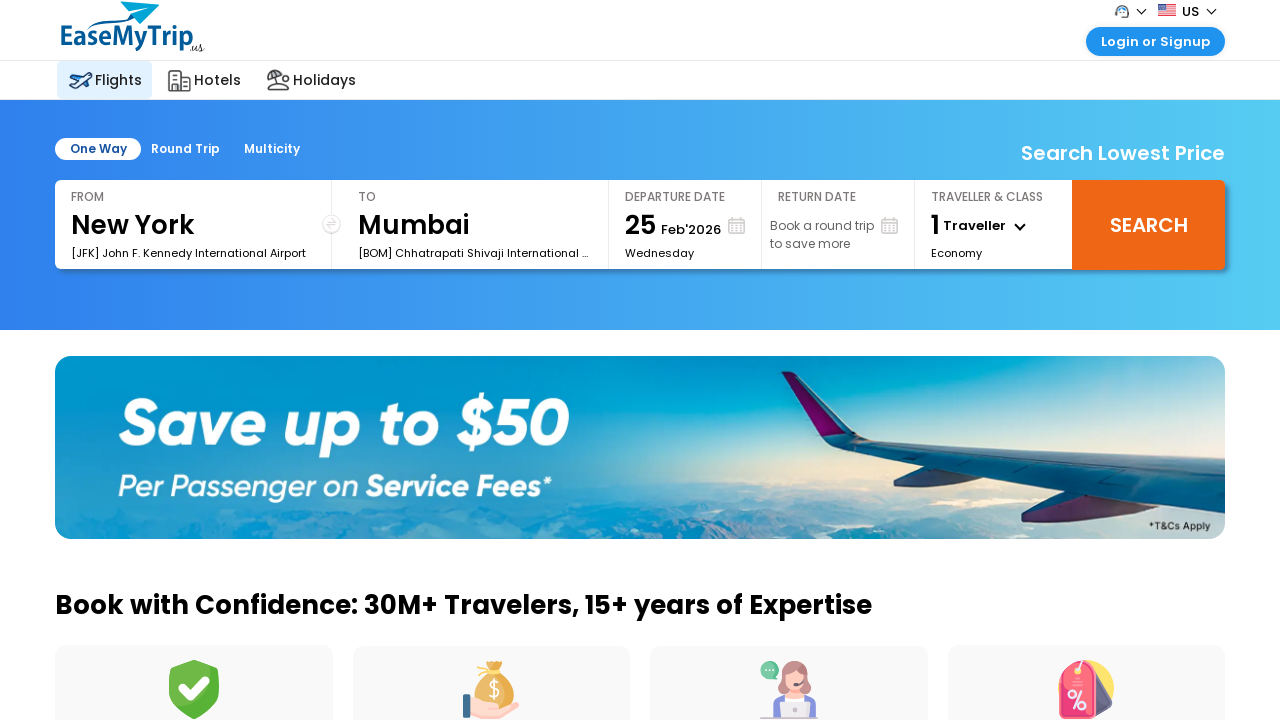

Closed the second tab, returned to first tab
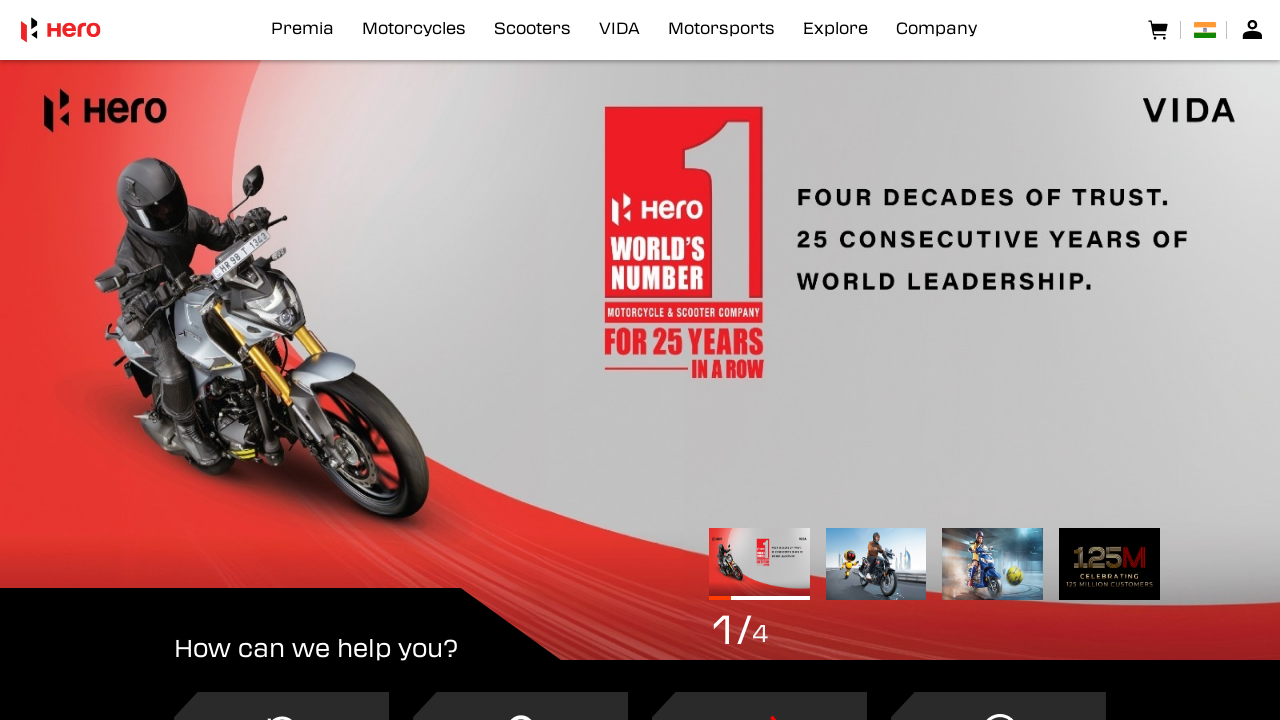

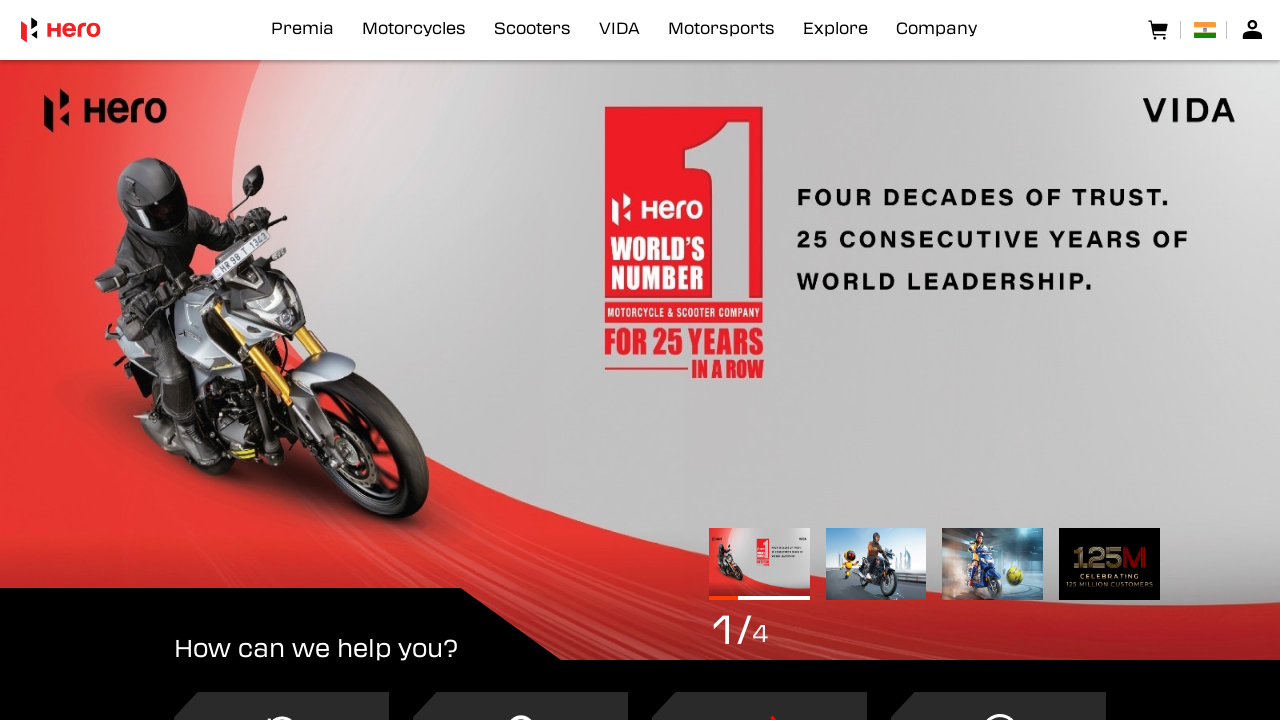